Verifies that clicking the Documentation link navigates to the documentation page

Starting URL: https://www.selenium.dev/

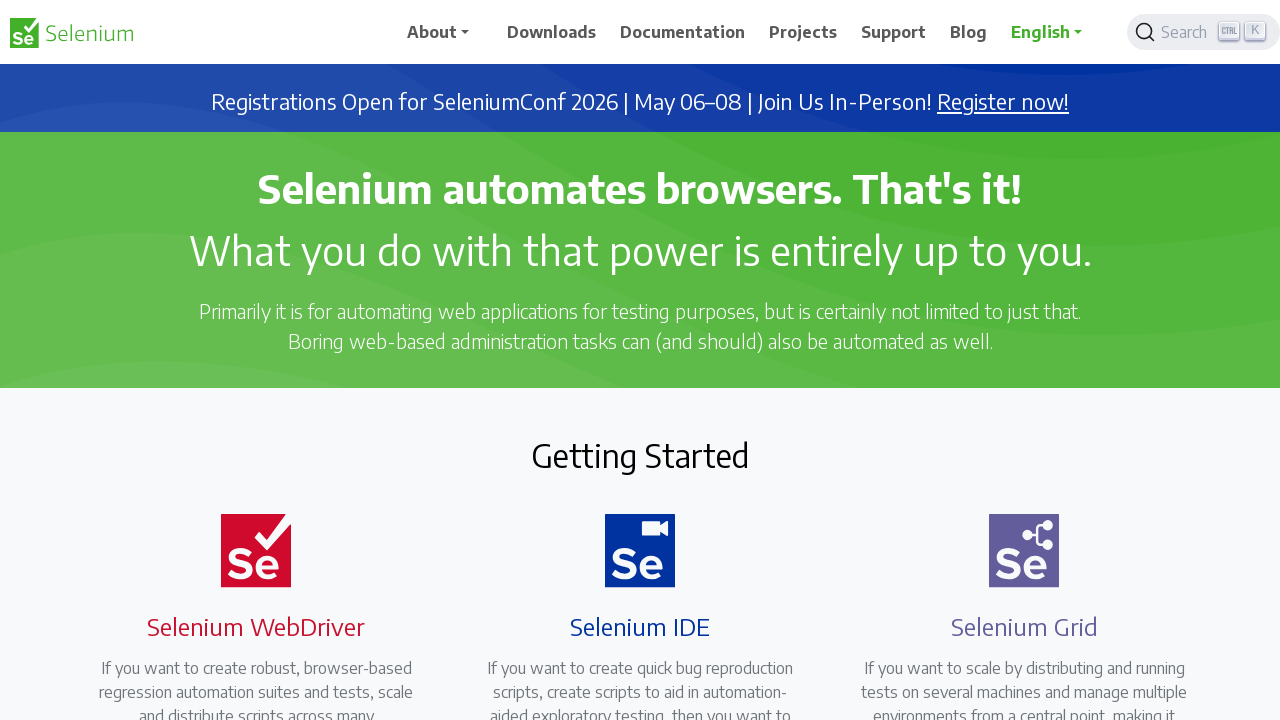

Clicked on Documentation link at (683, 32) on text='Documentation'
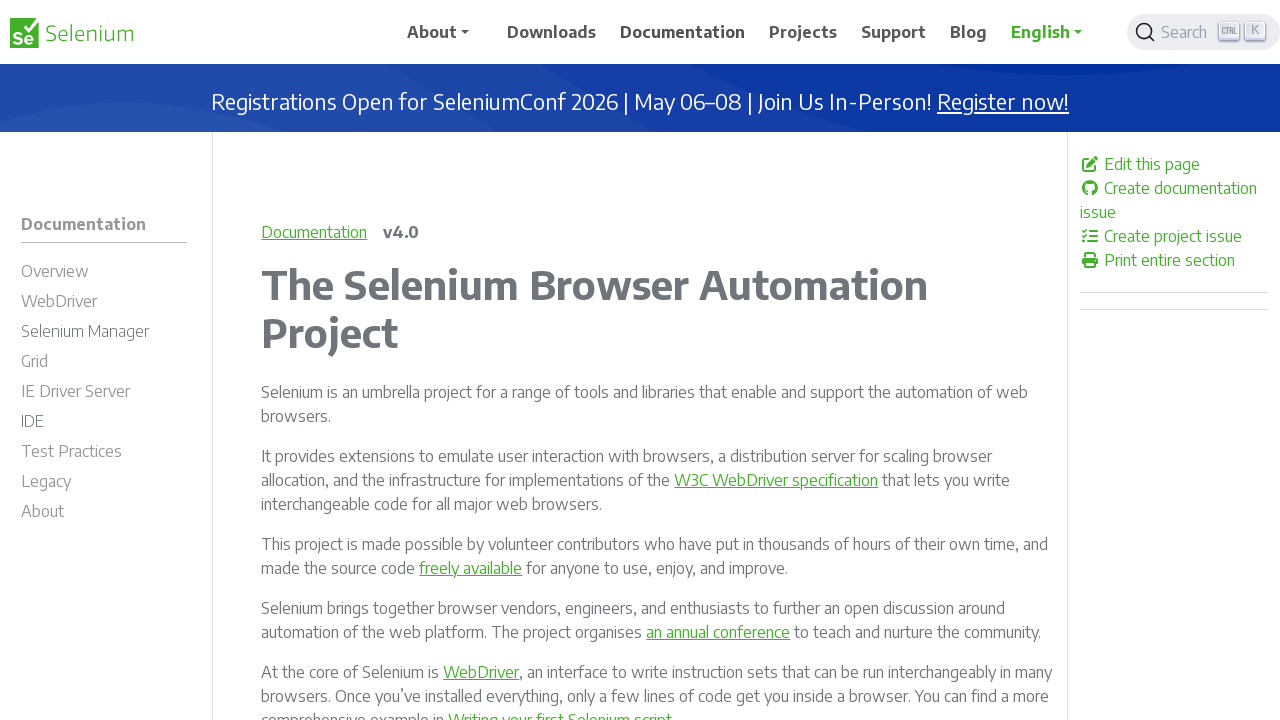

Navigation to documentation page completed
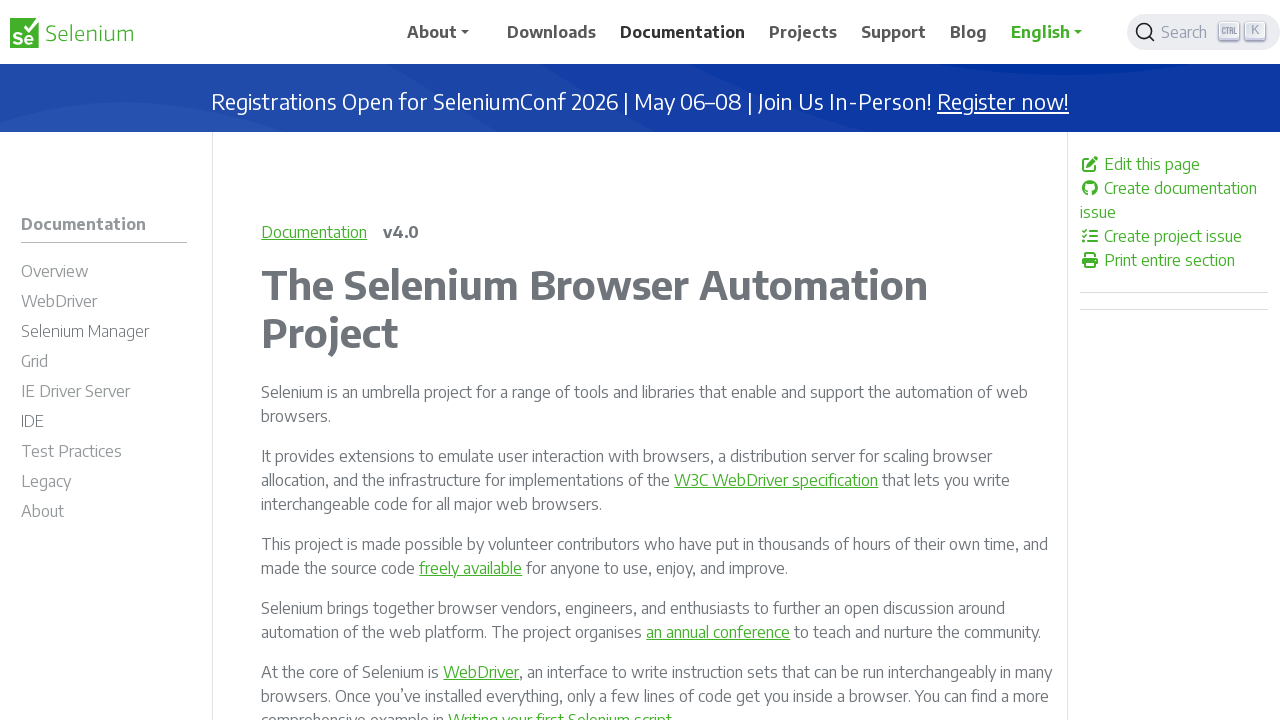

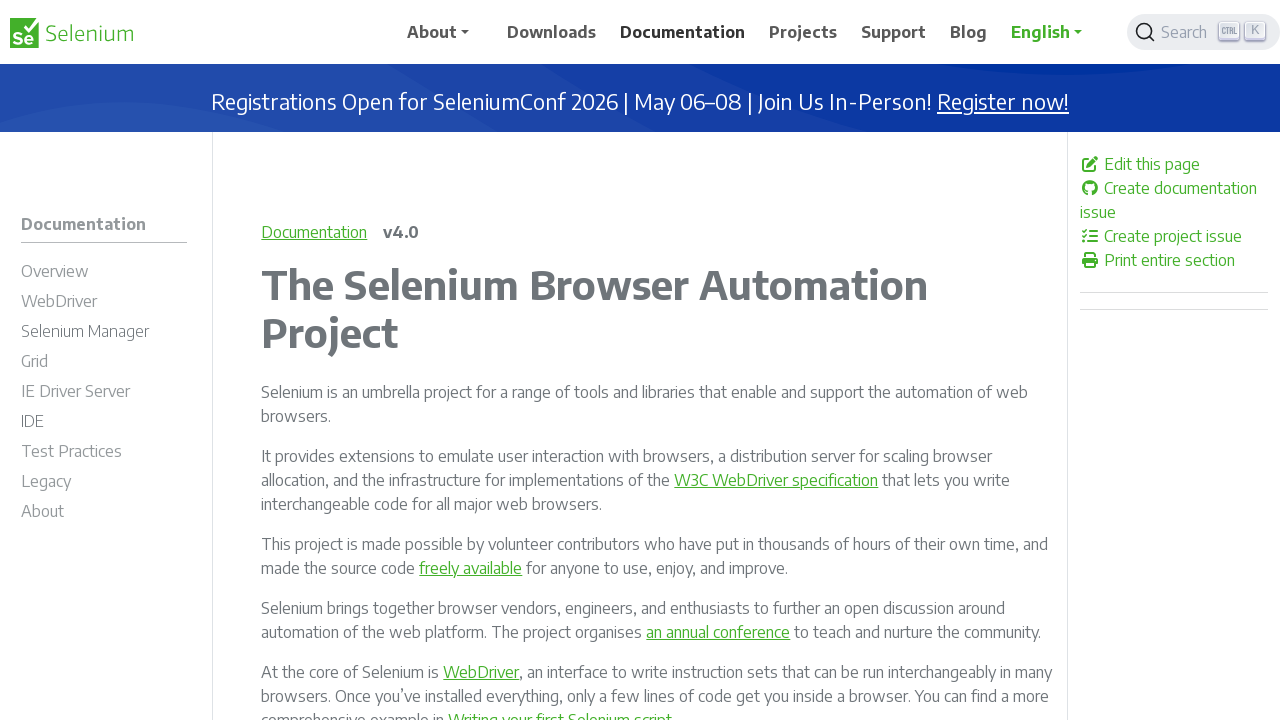